Tests JavaScript alert handling by entering a name, triggering both standard and confirmation alerts, and accepting/dismissing them

Starting URL: https://rahulshettyacademy.com/AutomationPractice/

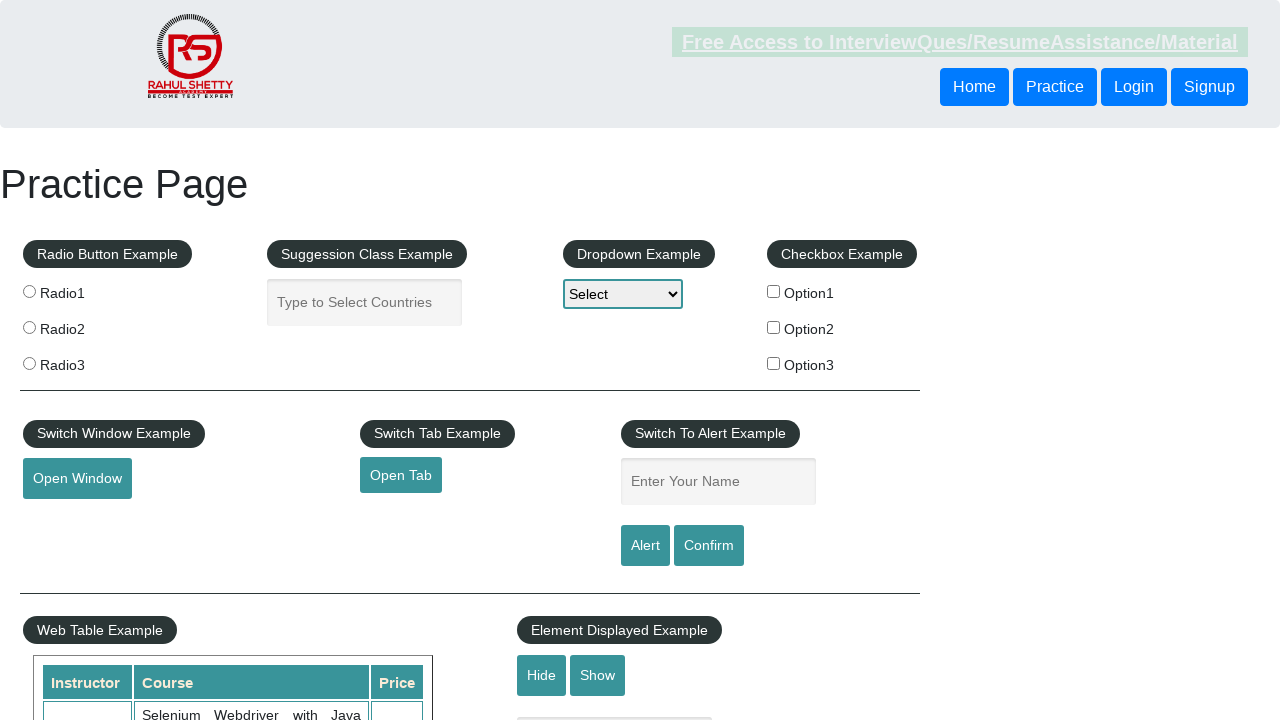

Entered 'Bujji' in the name input field on #name
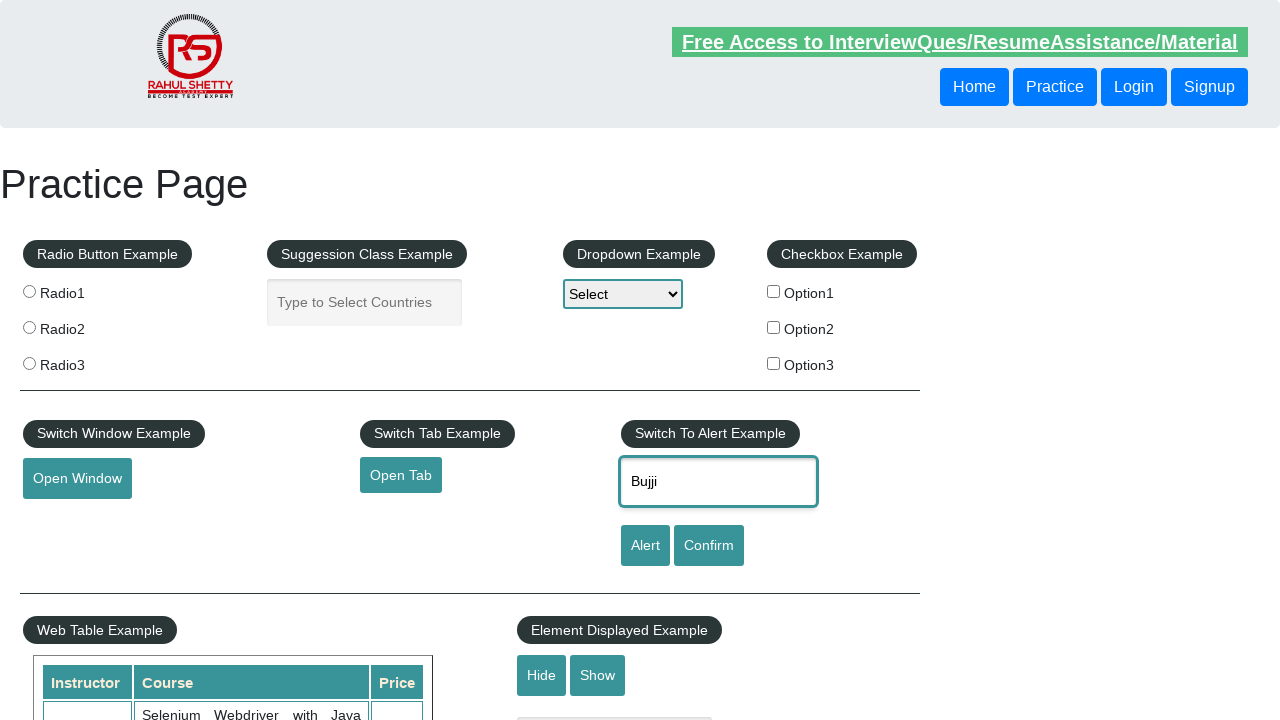

Set up dialog handler to accept alerts
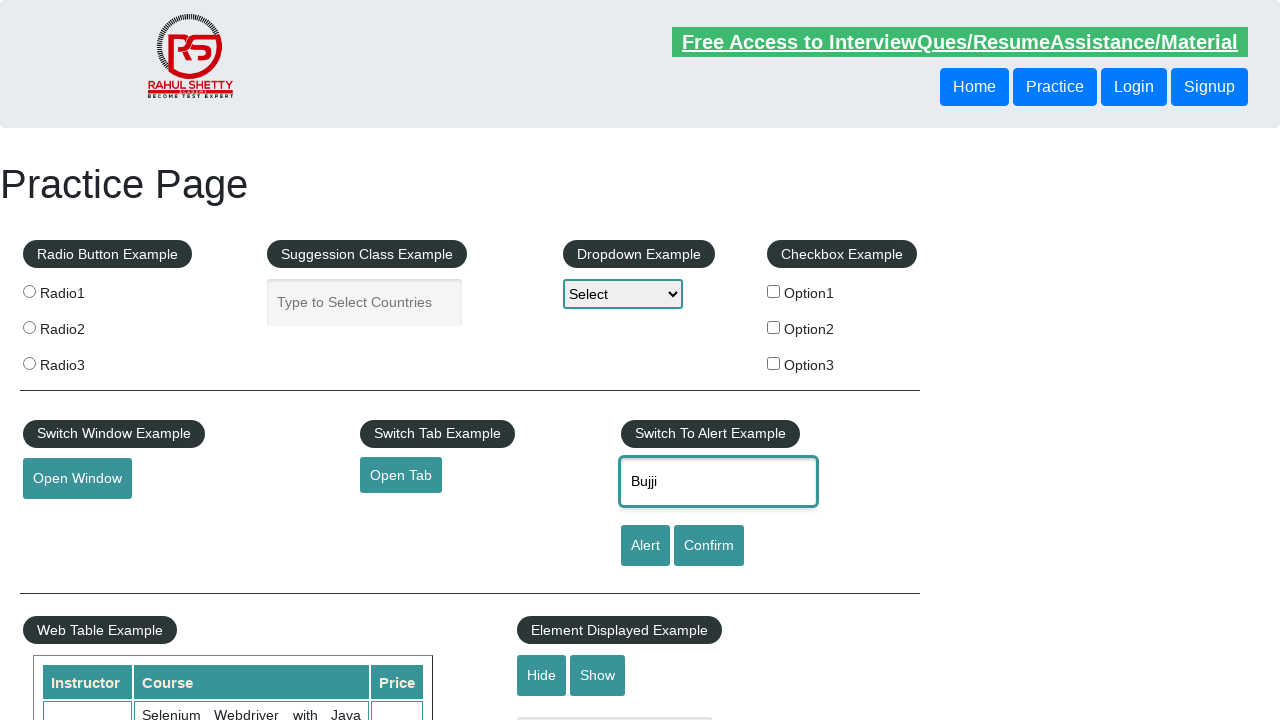

Clicked alert button and accepted the standard alert at (645, 546) on #alertbtn
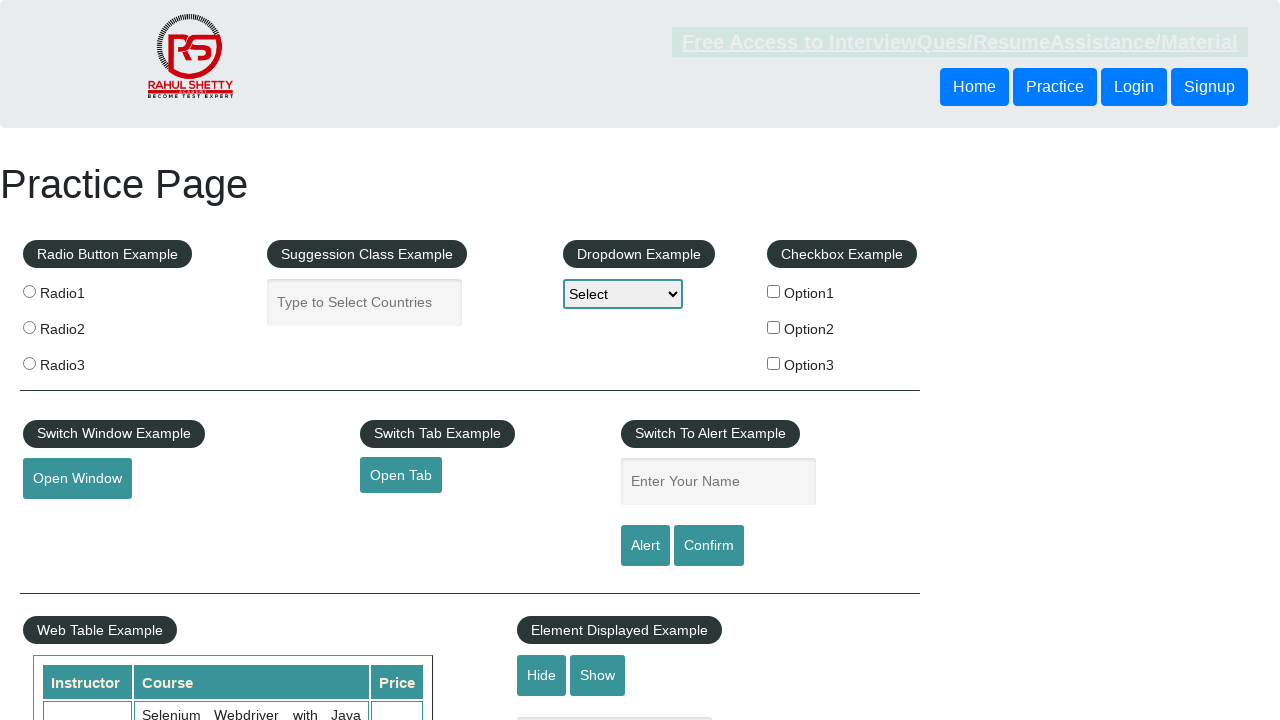

Entered 'Bujji' in the name input field again for confirmation alert test on #name
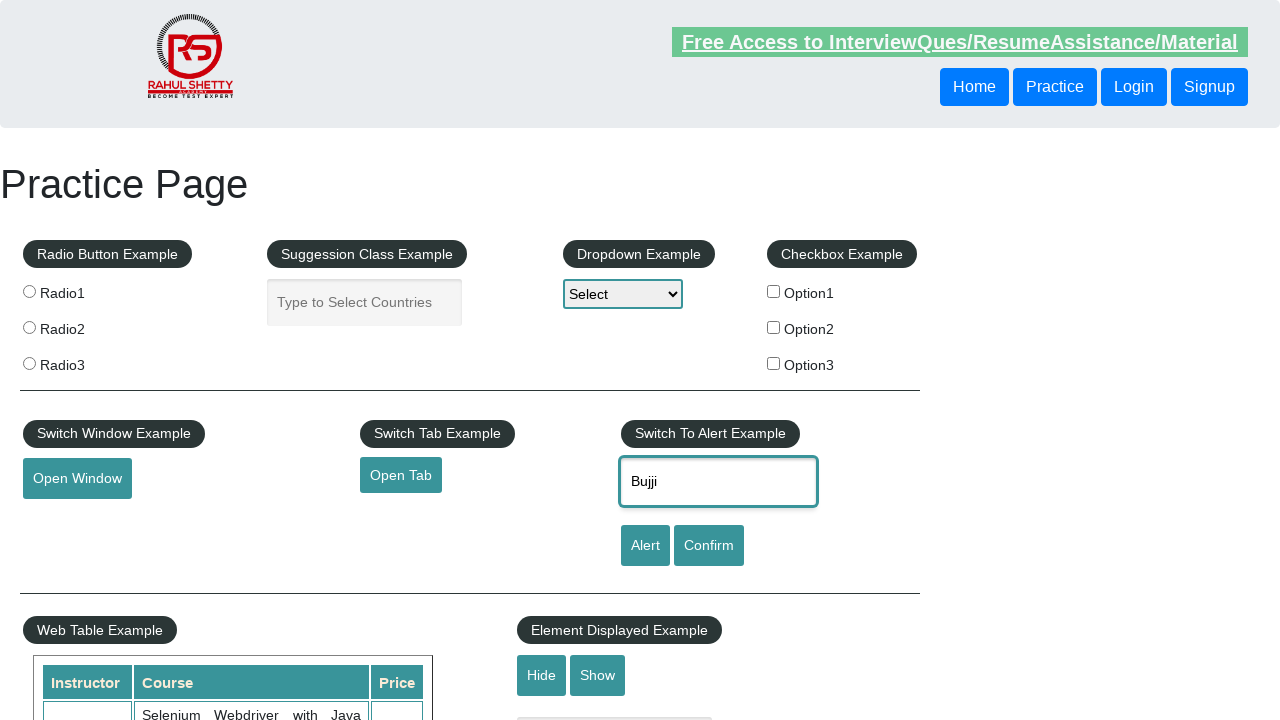

Set up dialog handler to dismiss confirmation alerts
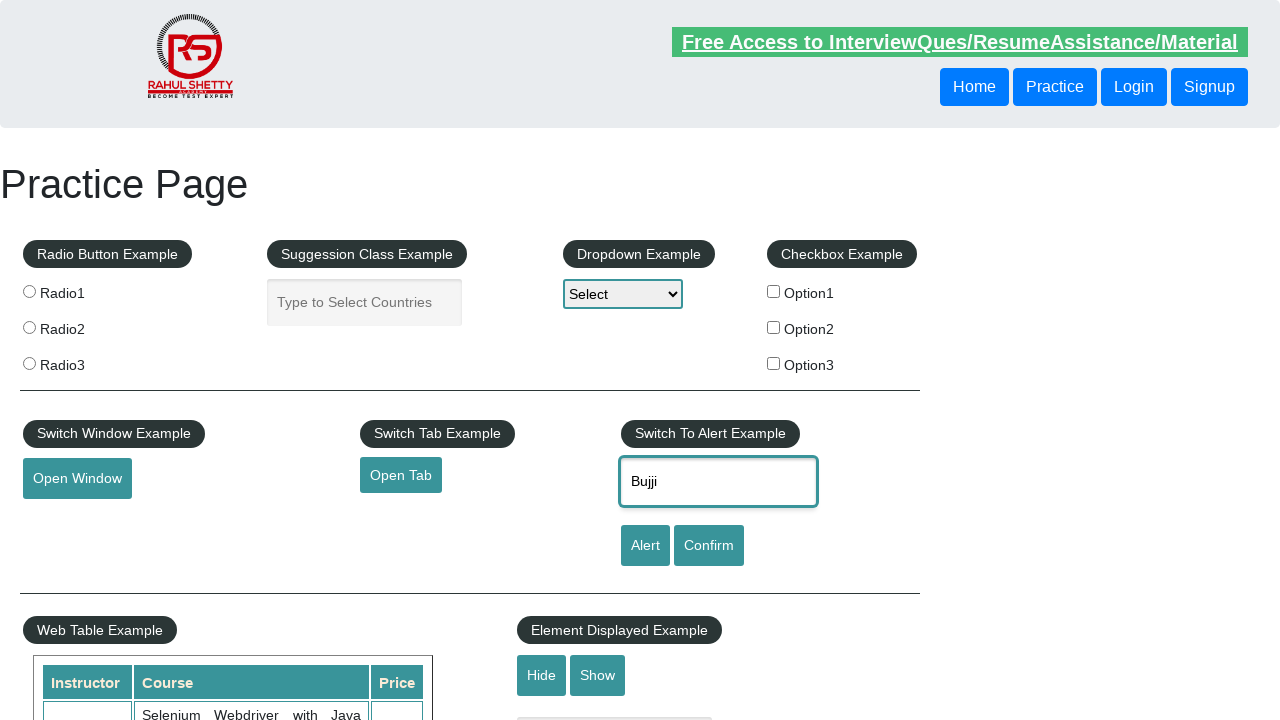

Clicked confirm button and dismissed the confirmation alert at (709, 546) on #confirmbtn
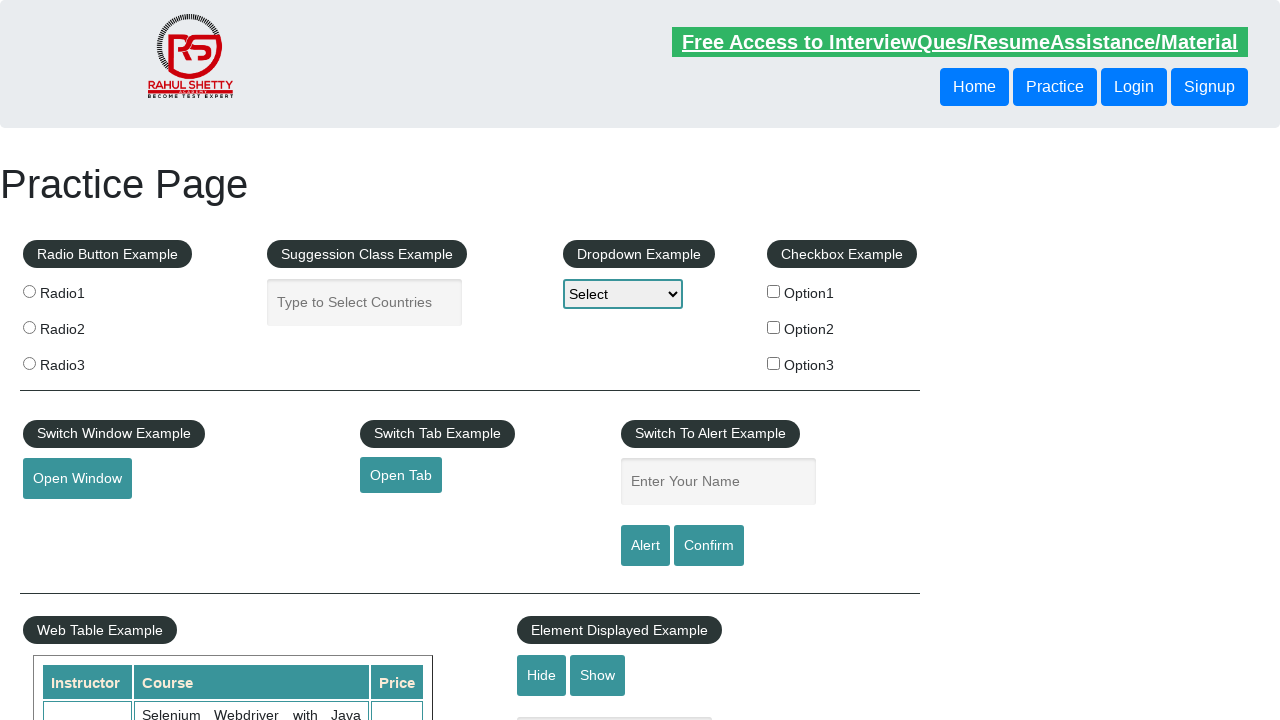

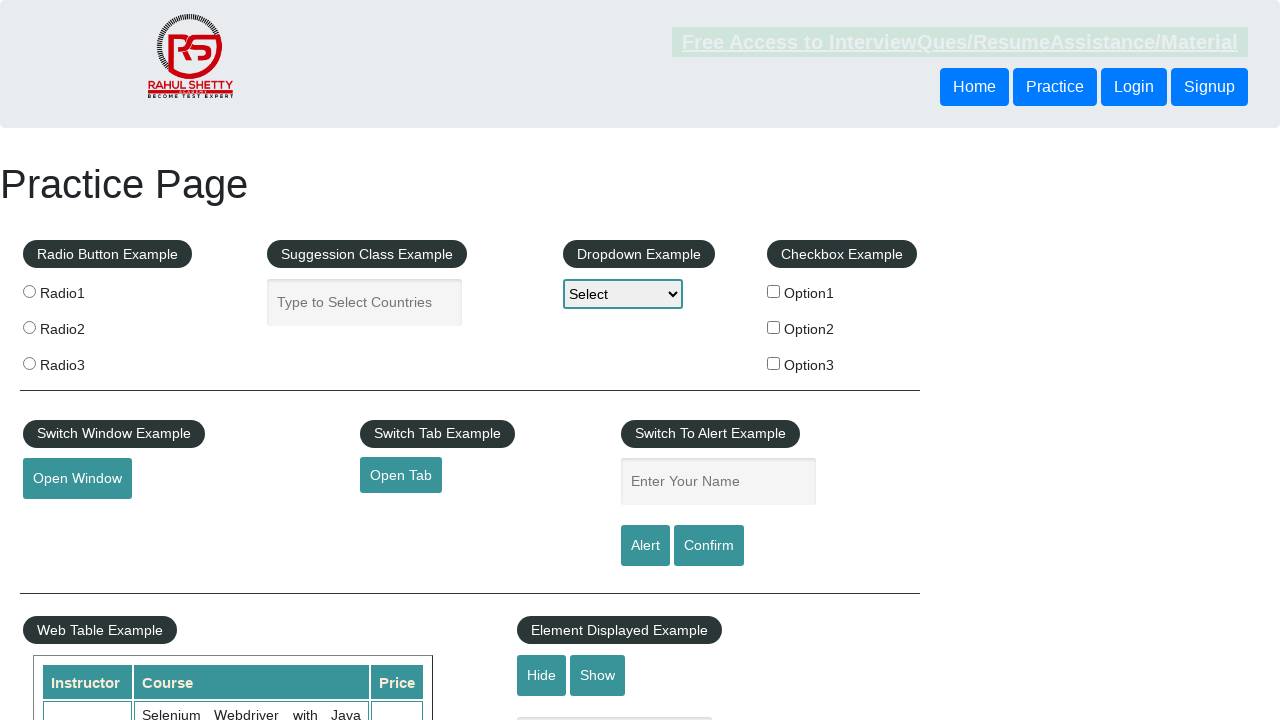